Tests restoring a deleted product in the cart by removing it first and then clicking the restore link

Starting URL: http://intershop5.skillbox.ru/

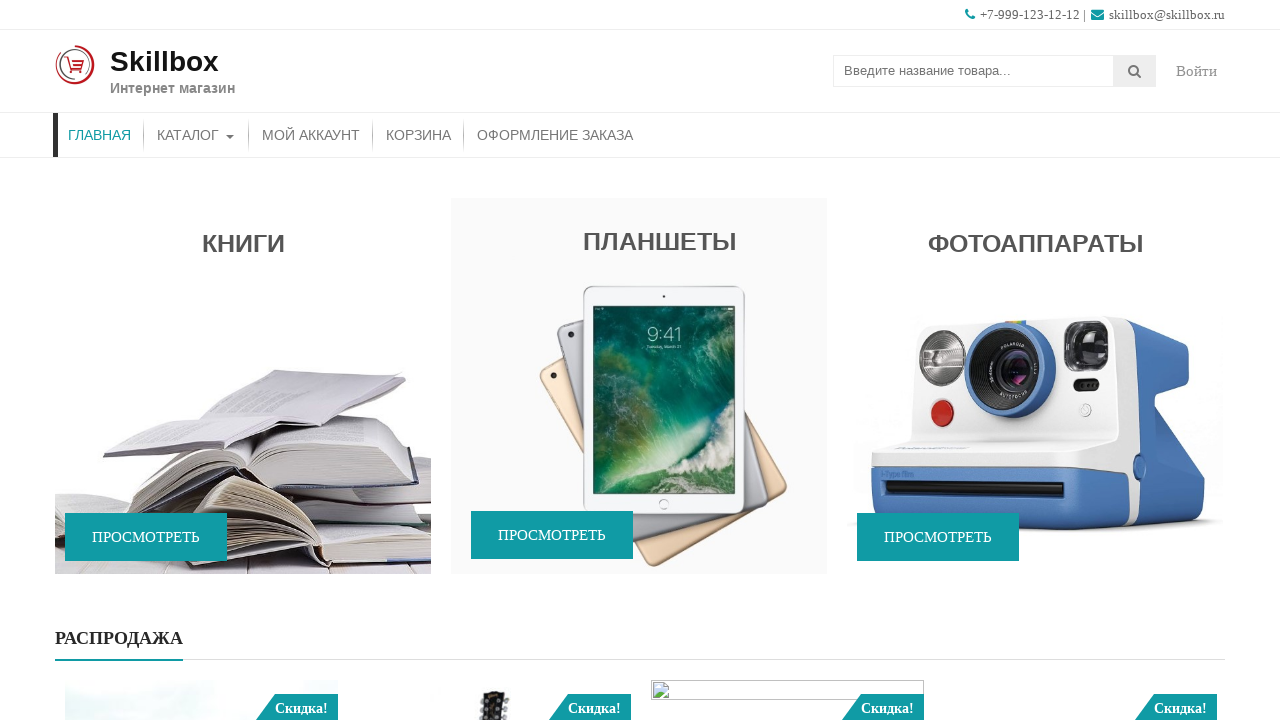

Clicked on catalog menu item at (196, 135) on xpath=//*[contains(@class, 'store-menu')]//*[.='Каталог']
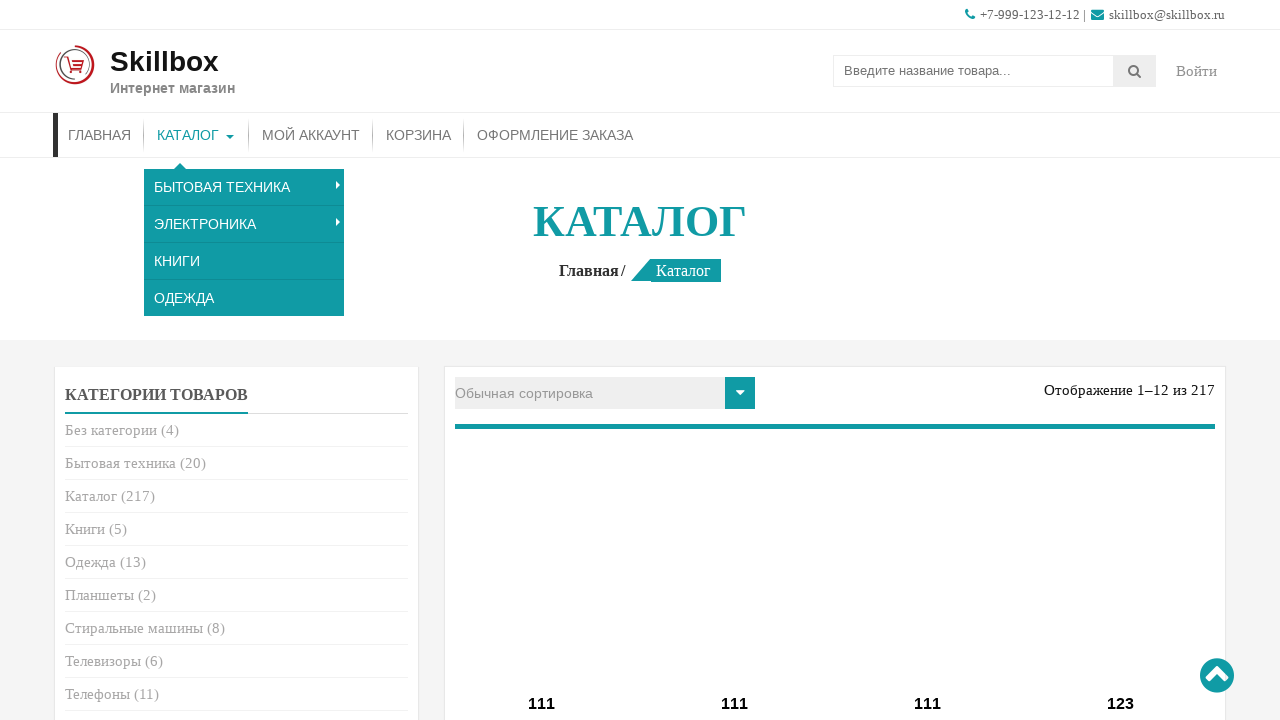

Clicked add to cart button for first product at (542, 361) on (//*[.= 'В корзину'])[1]
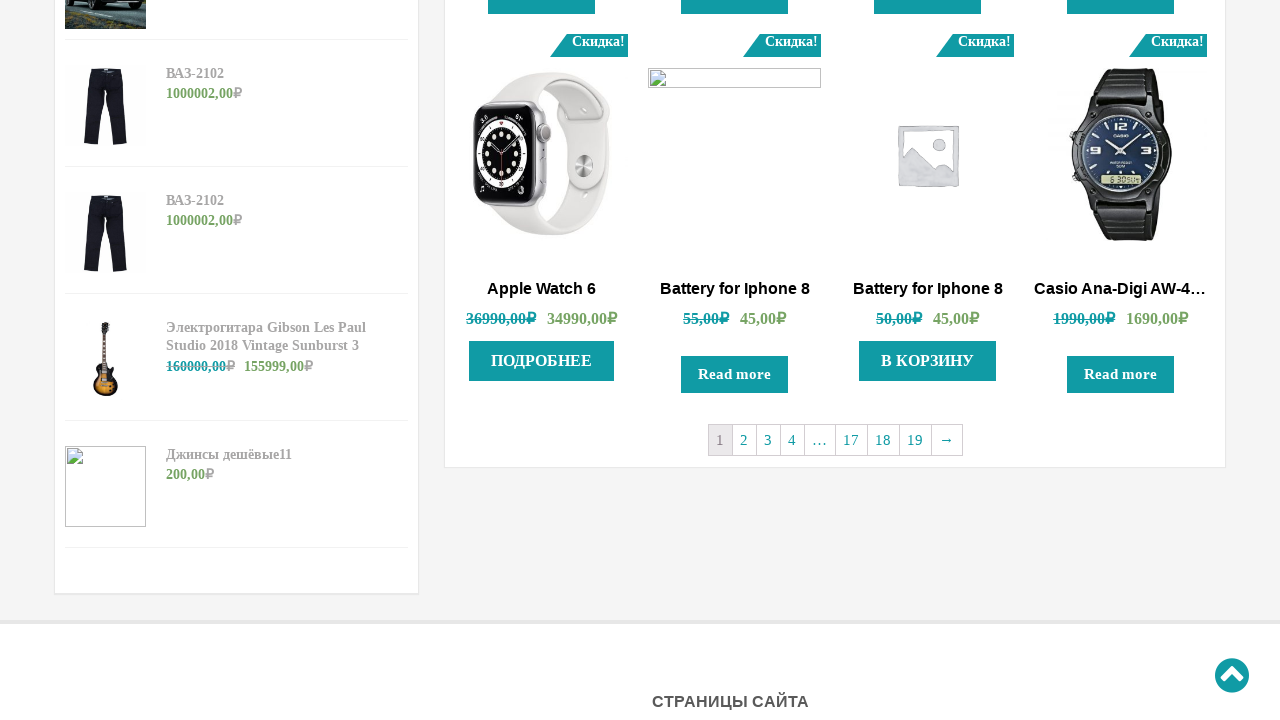

Clicked 'More details' button to navigate to cart at (542, 361) on xpath=//*[.= 'Подробнее']
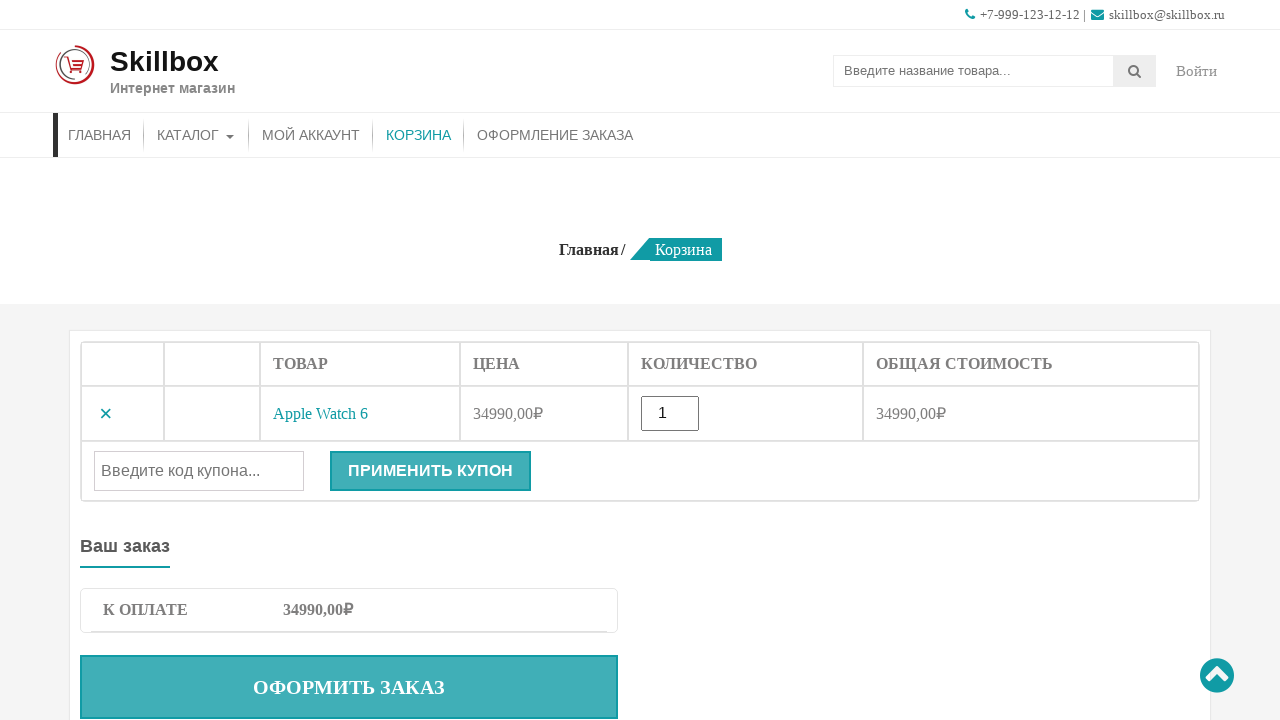

Clicked remove button to delete product from cart at (106, 414) on .remove
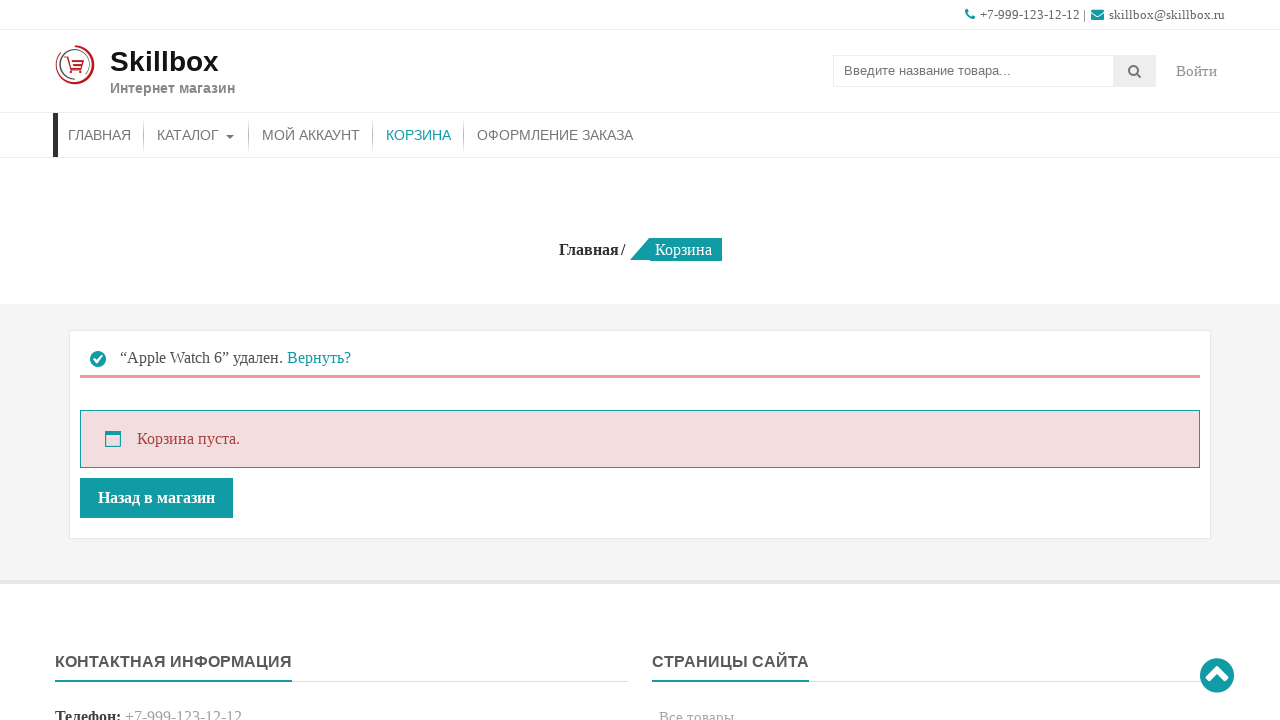

Restore item link became visible
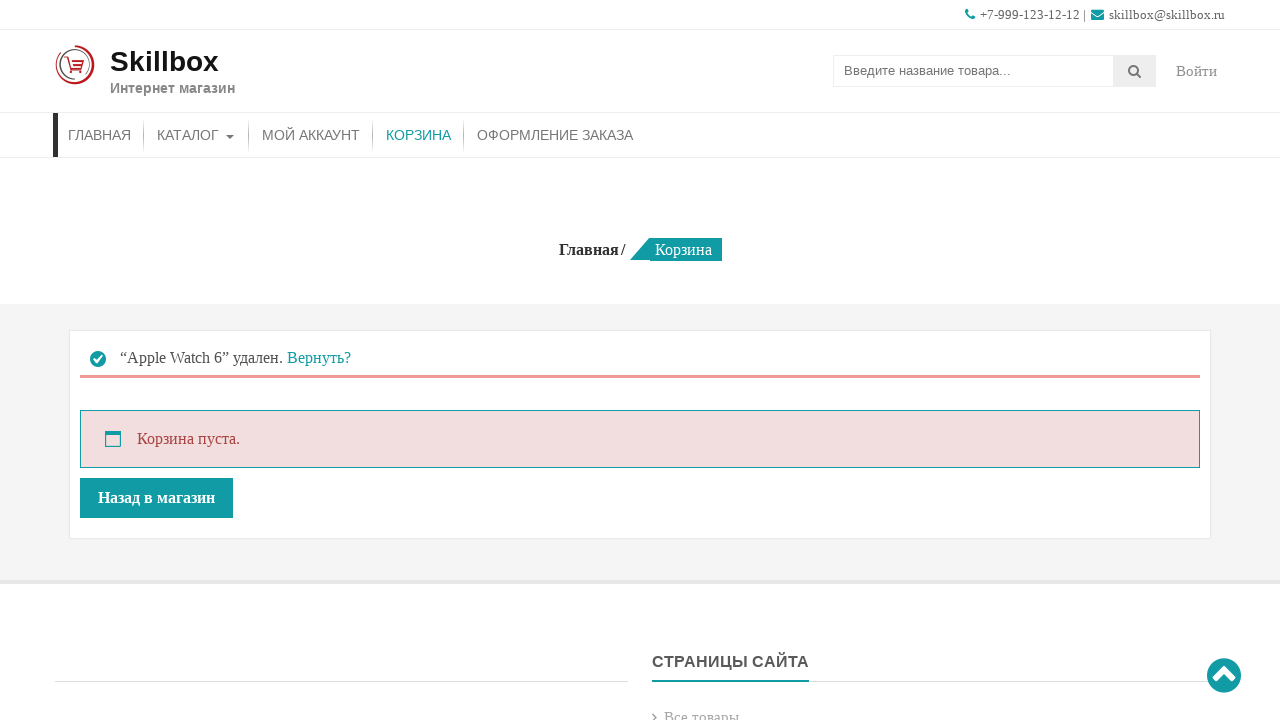

Clicked restore item link to restore deleted product at (319, 358) on a.restore-item
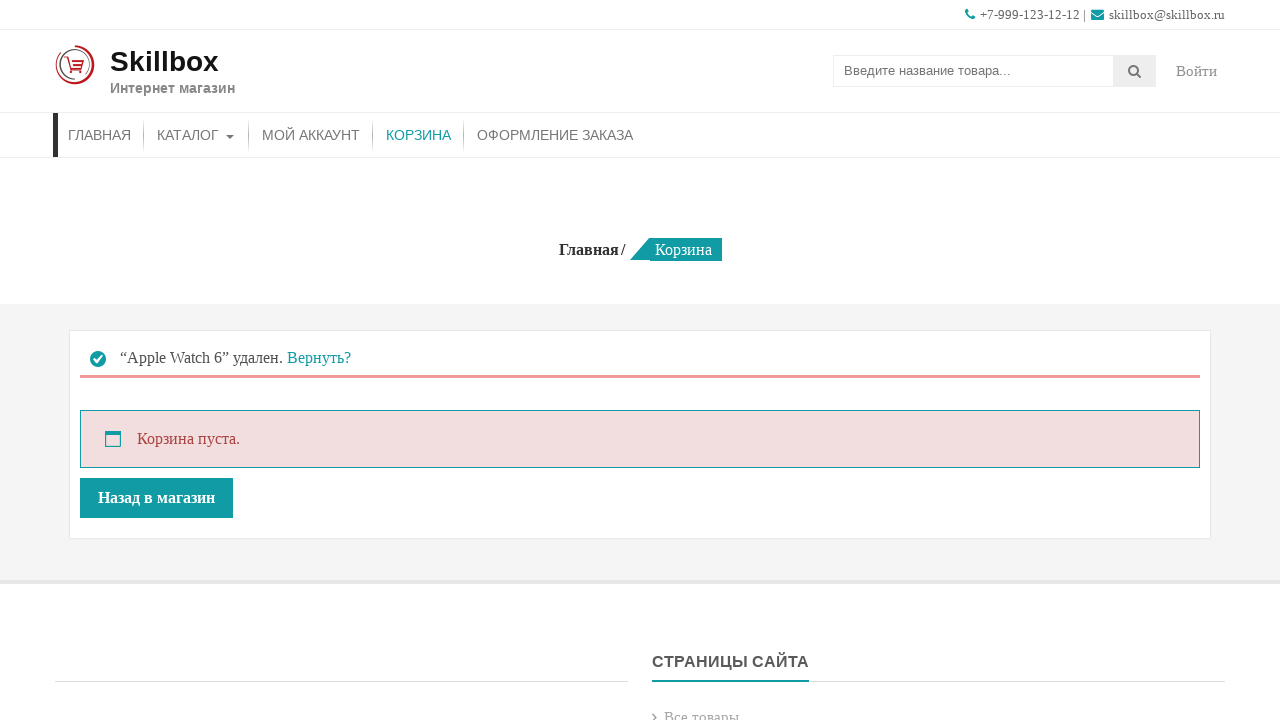

Verified product is restored and visible in cart
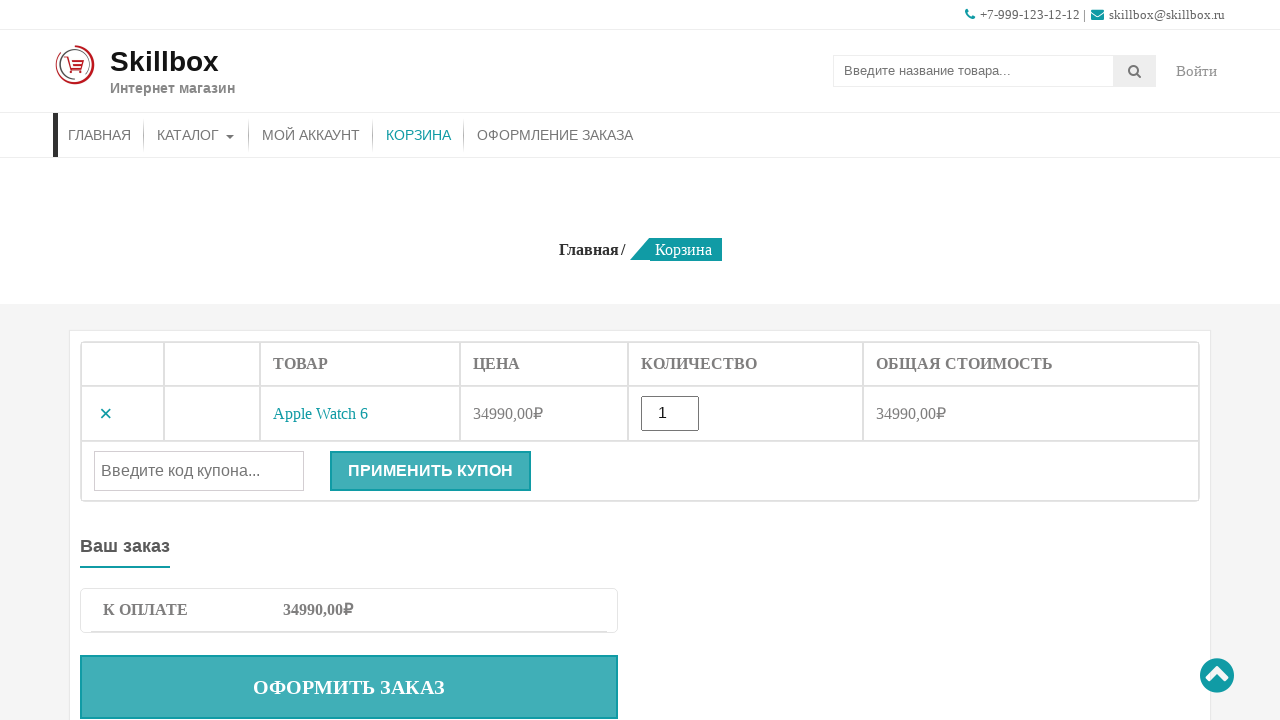

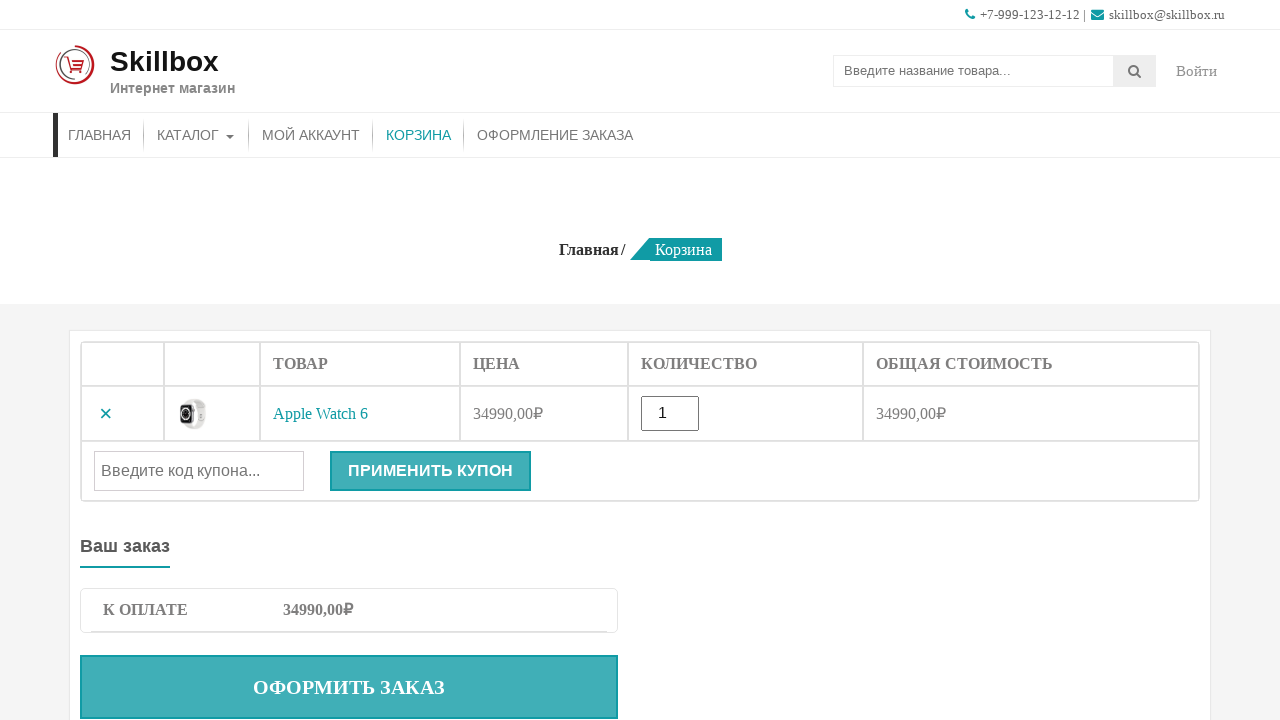